Tests form validation by attempting to submit an empty login form and verifying error messages appear

Starting URL: https://opensource-demo.orangehrmlive.com

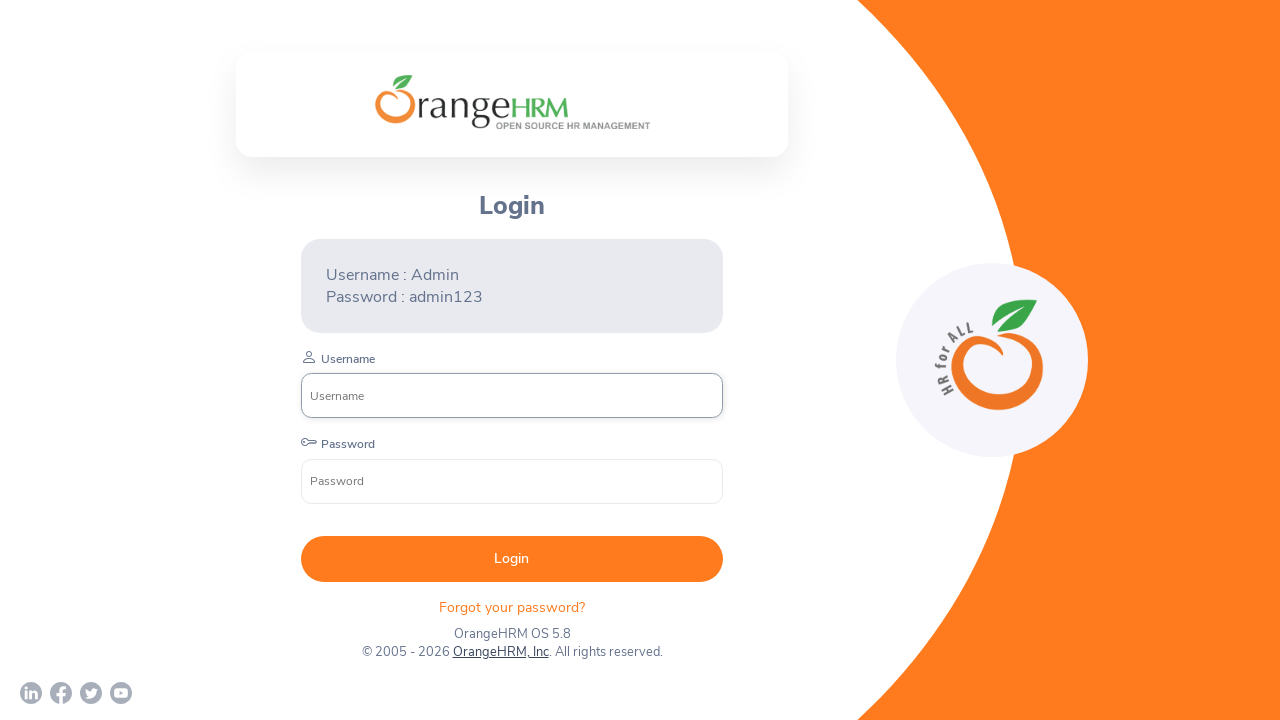

Navigated to OrangeHRM login page
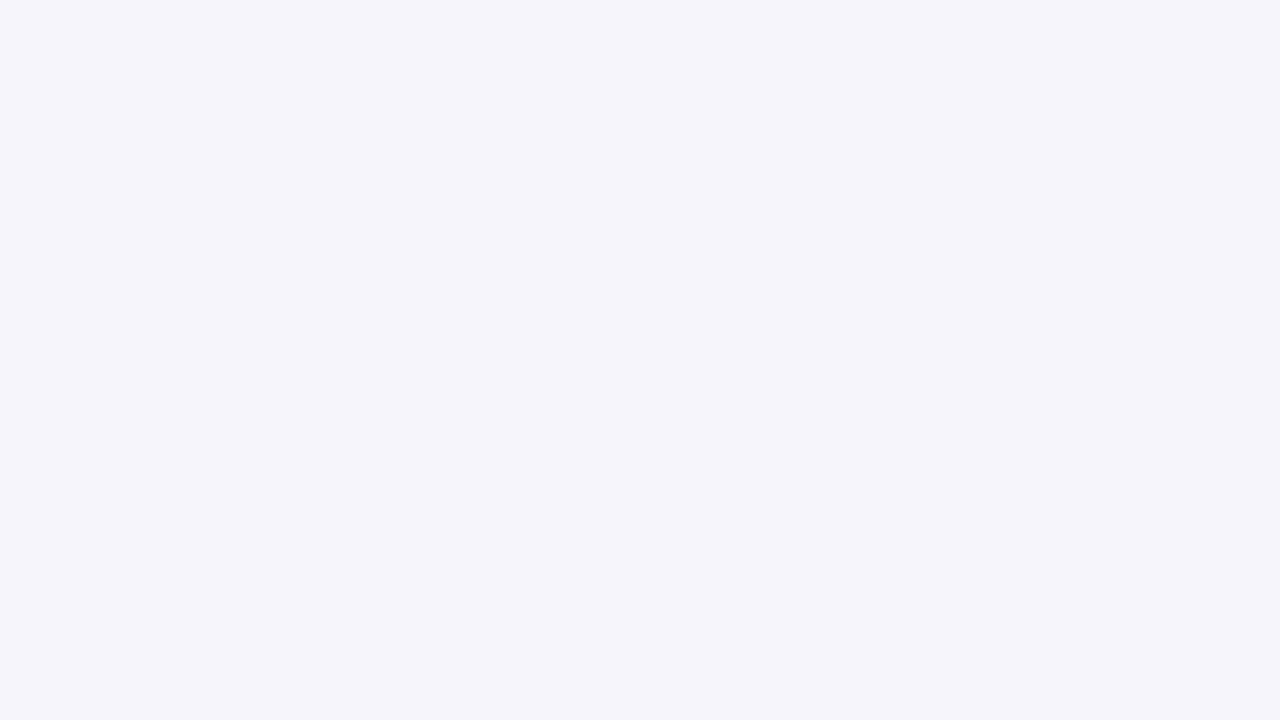

Clicked submit button without filling any login fields at (512, 539) on button[type='submit']
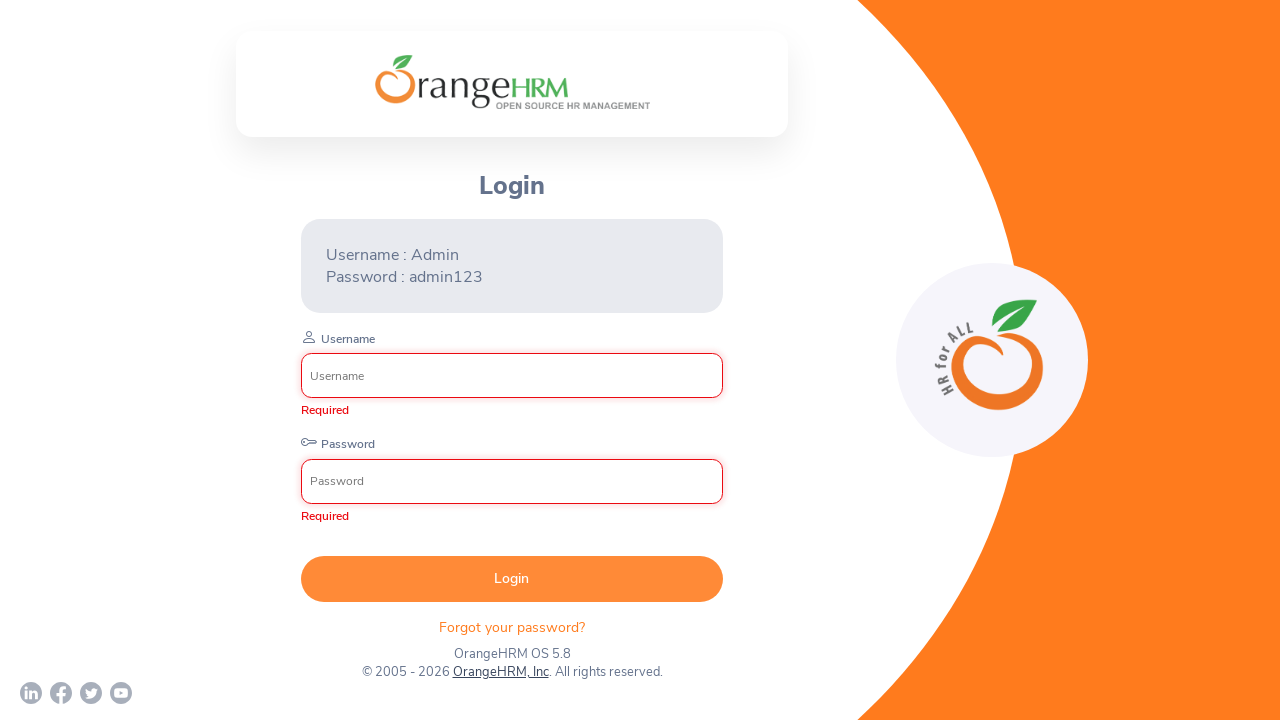

Validation error messages appeared on form
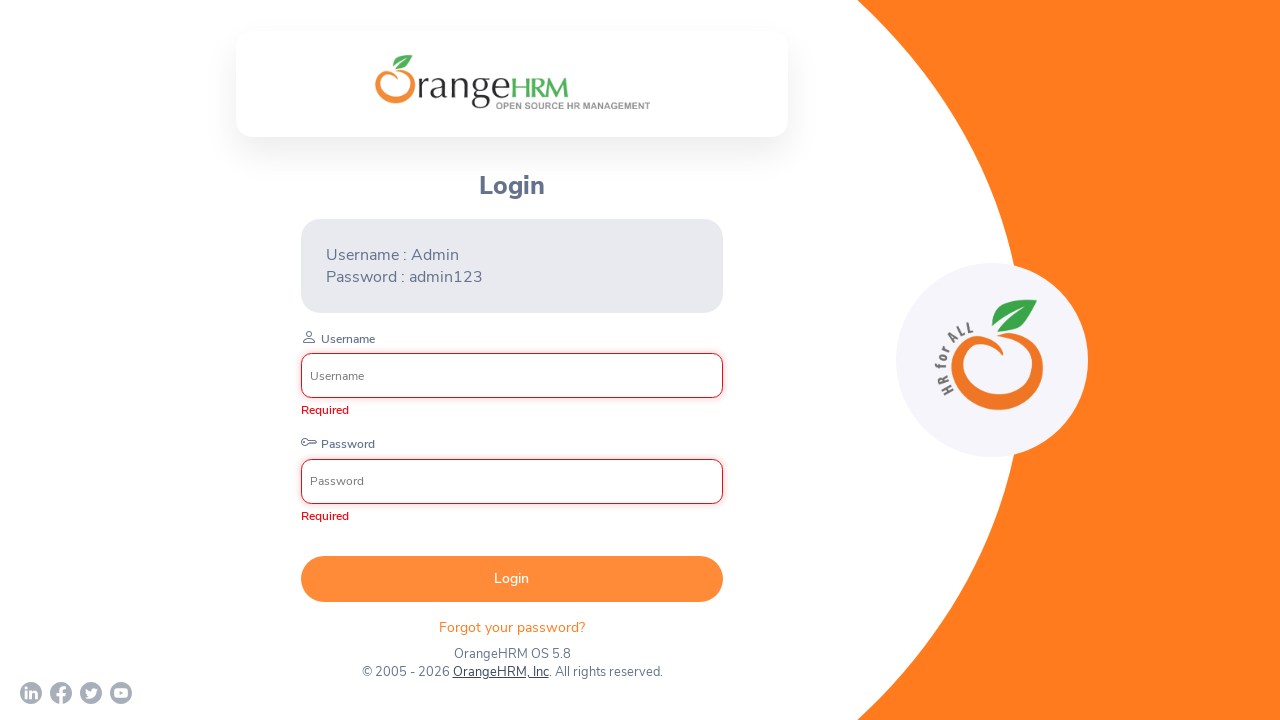

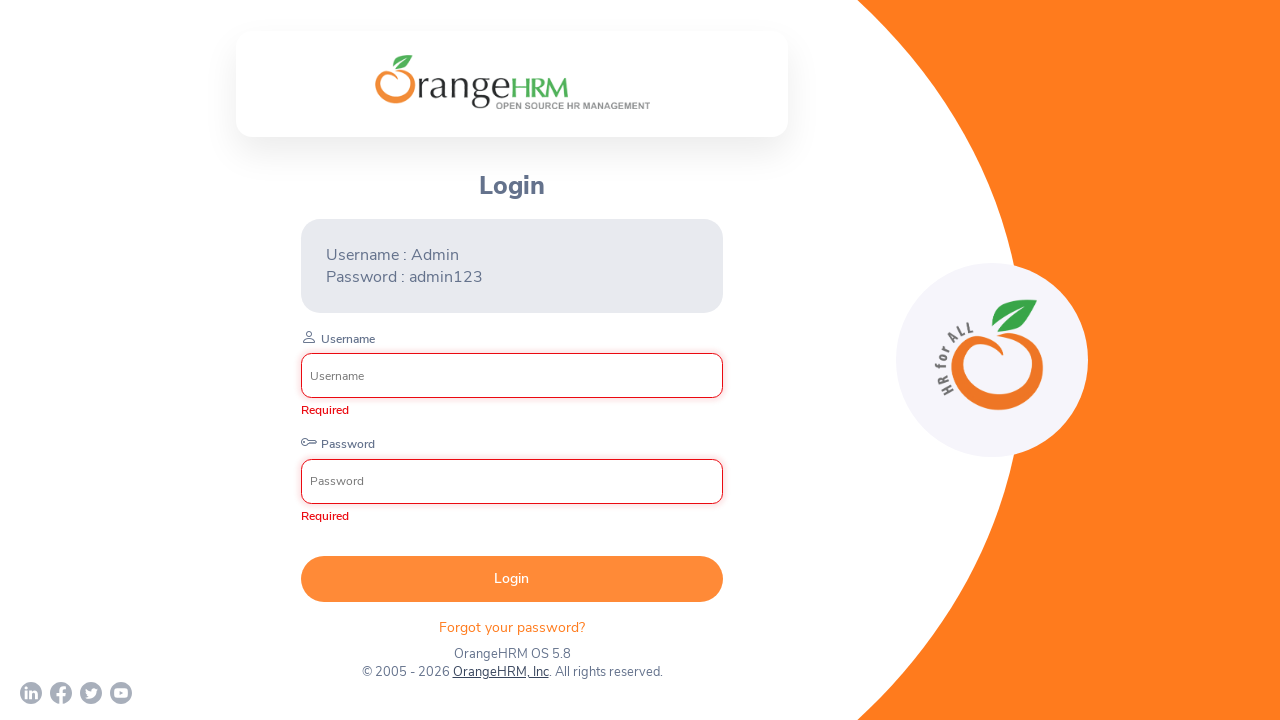